Tests JavaScript confirm alert handling by clicking a button that triggers a confirm dialog, dismissing the alert, and verifying the result message shows the cancel action was registered.

Starting URL: https://the-internet.herokuapp.com/javascript_alerts

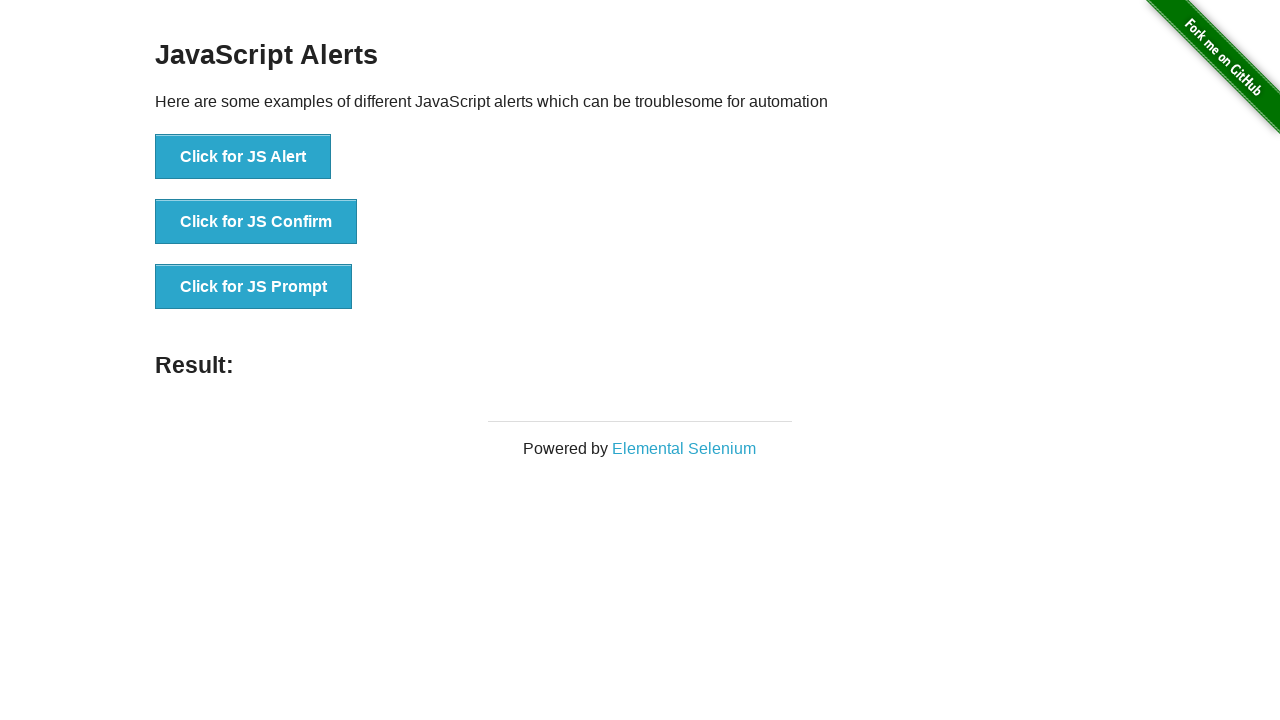

Navigated to JavaScript alerts test page
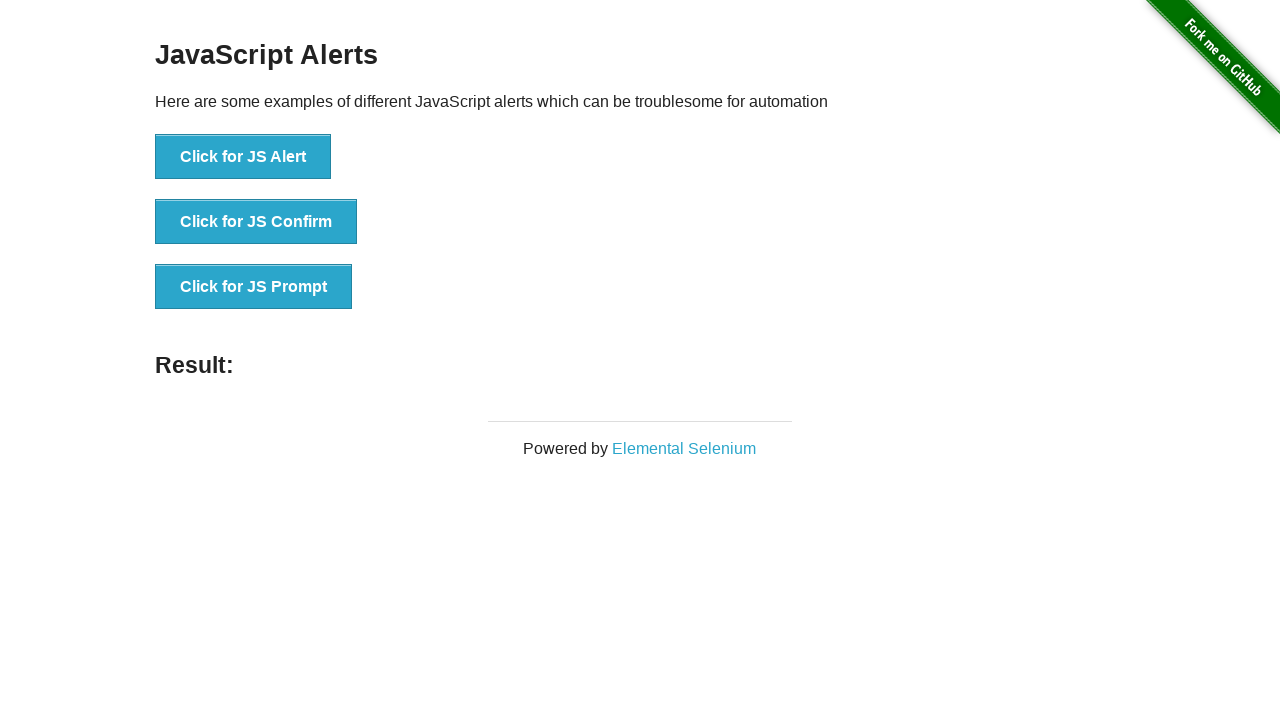

Clicked button to trigger JavaScript confirm dialog at (256, 222) on button[onclick='jsConfirm()']
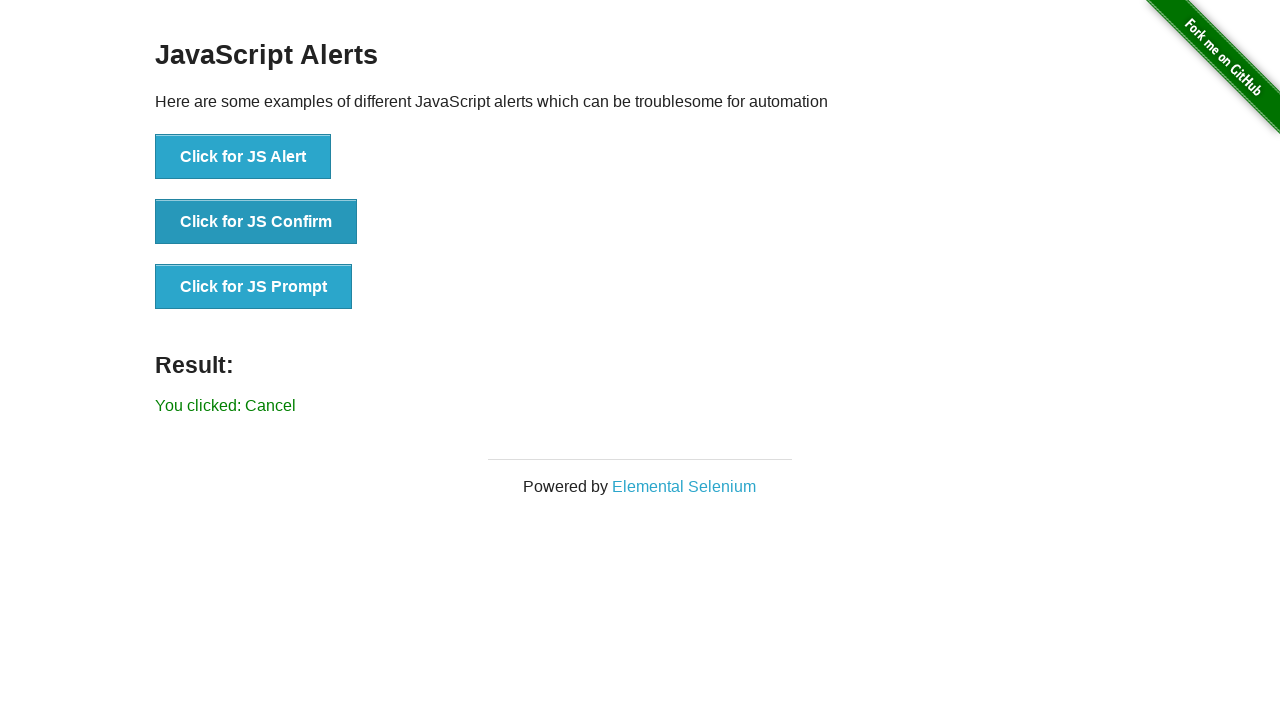

Set up dialog handler to dismiss the confirm alert
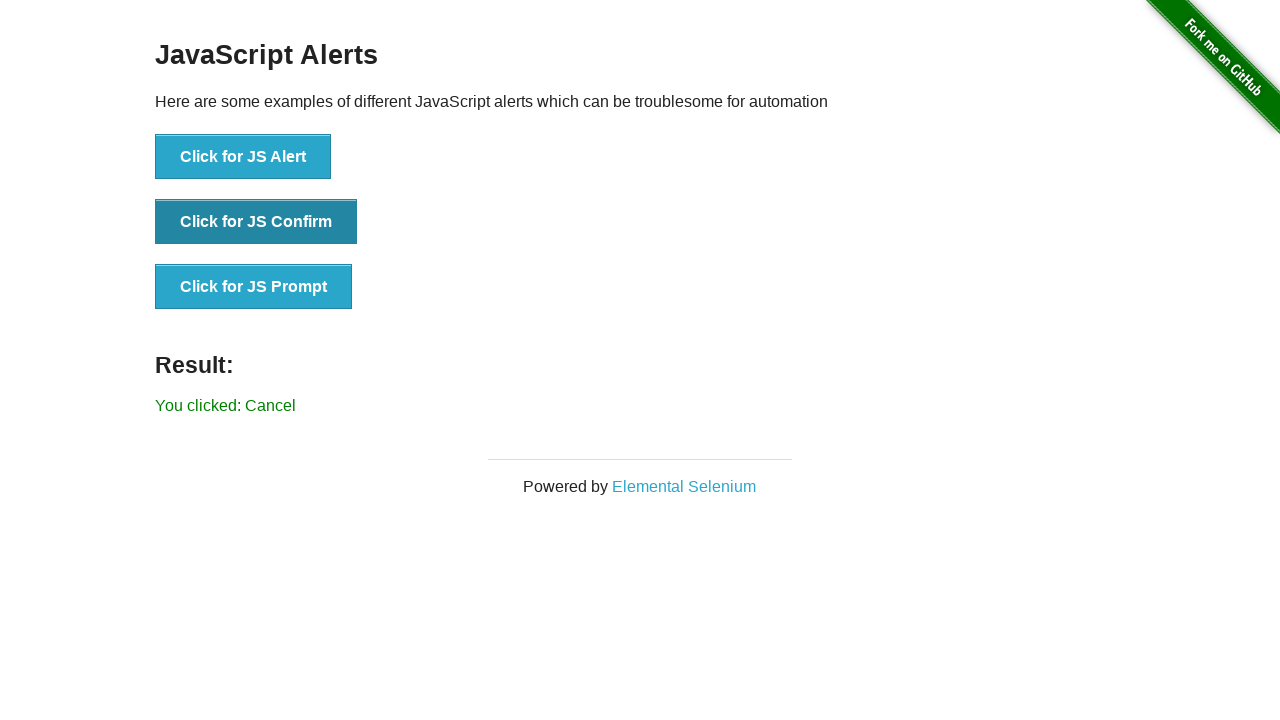

Waited for result message to appear after dismissing alert
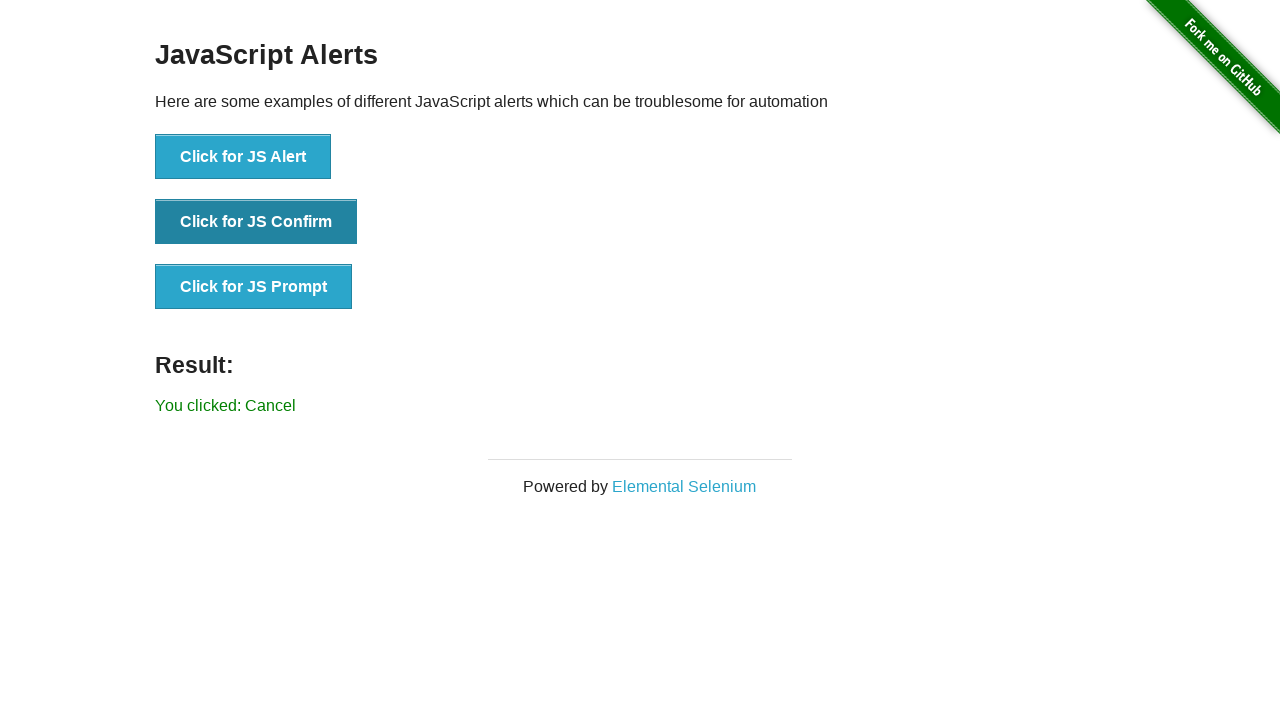

Verified result message shows cancel action was registered: 'You clicked: Cancel'
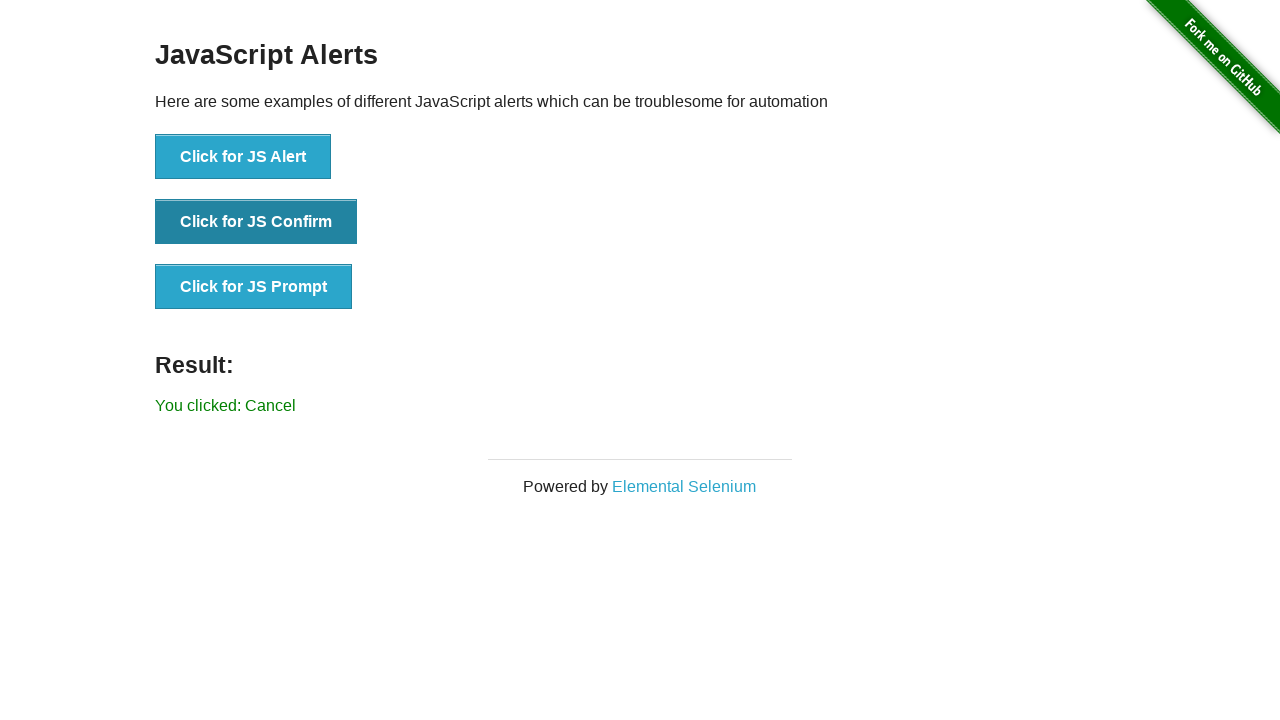

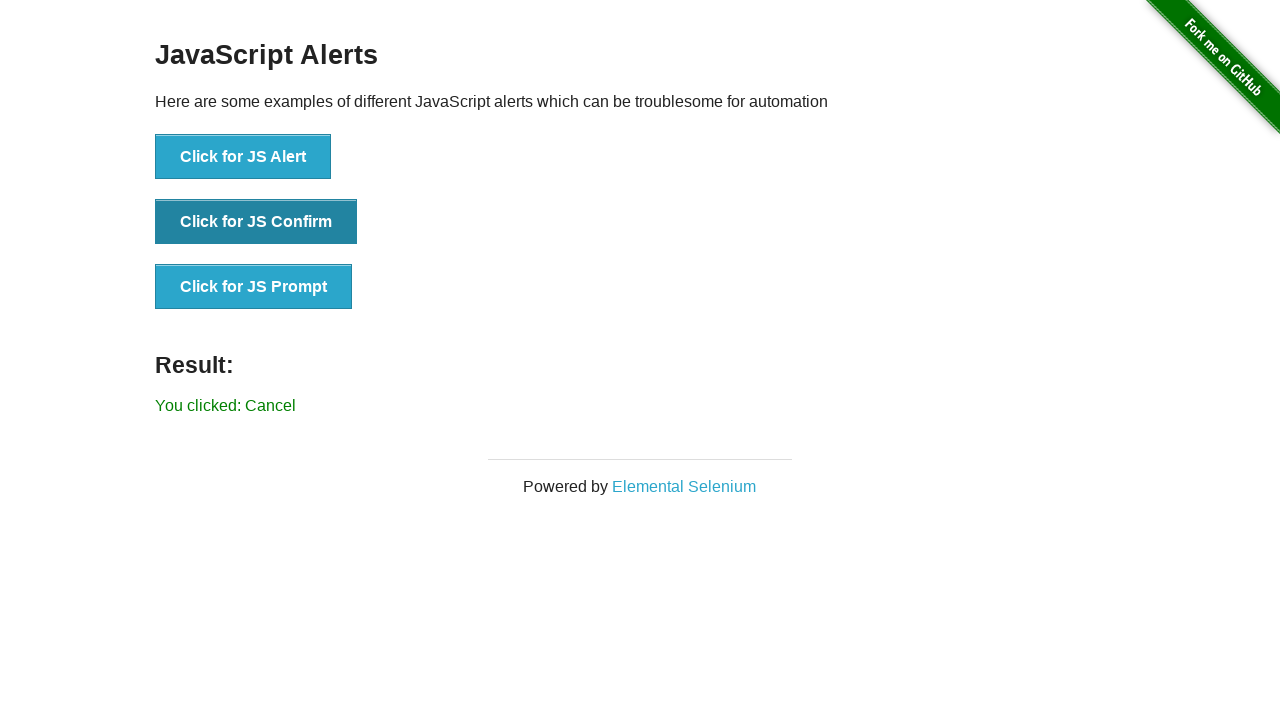